Tests prompt alert by clicking the button, entering text, and accepting the alert

Starting URL: https://v1.training-support.net/selenium/javascript-alerts

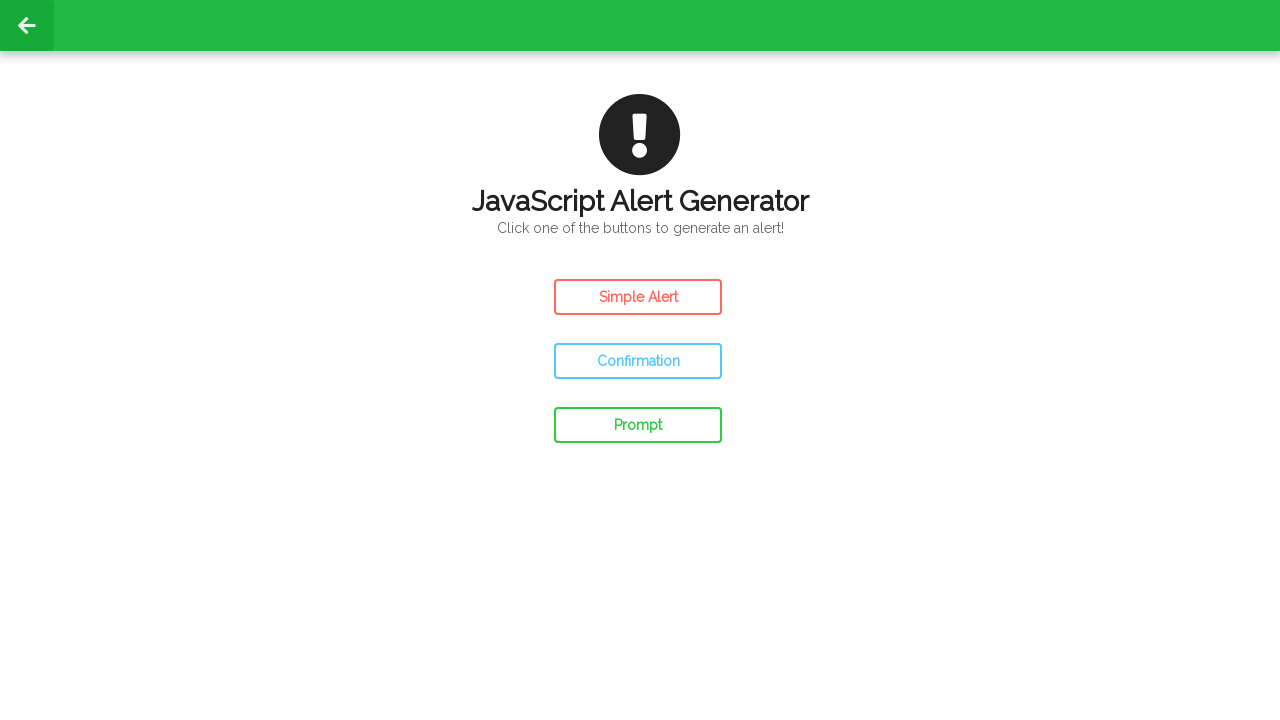

Set up dialog handler to accept prompt alert with text 'hi'
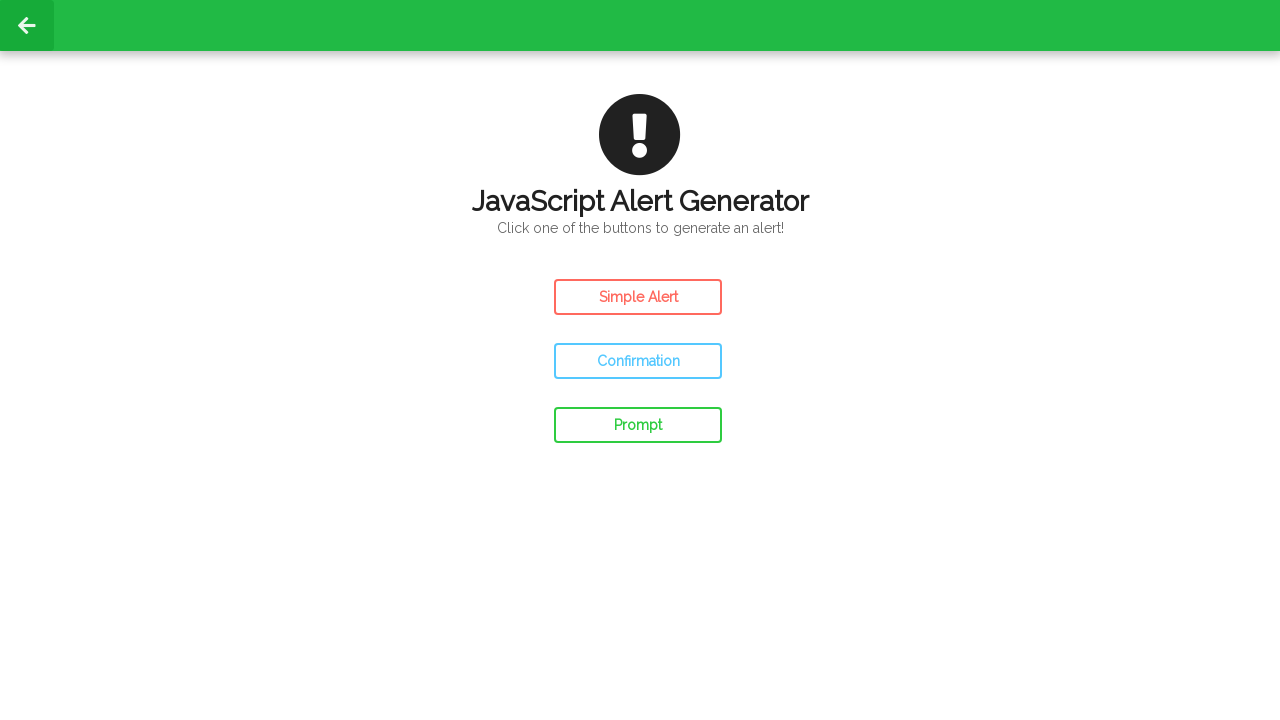

Clicked the Prompt Alert button at (638, 425) on #prompt
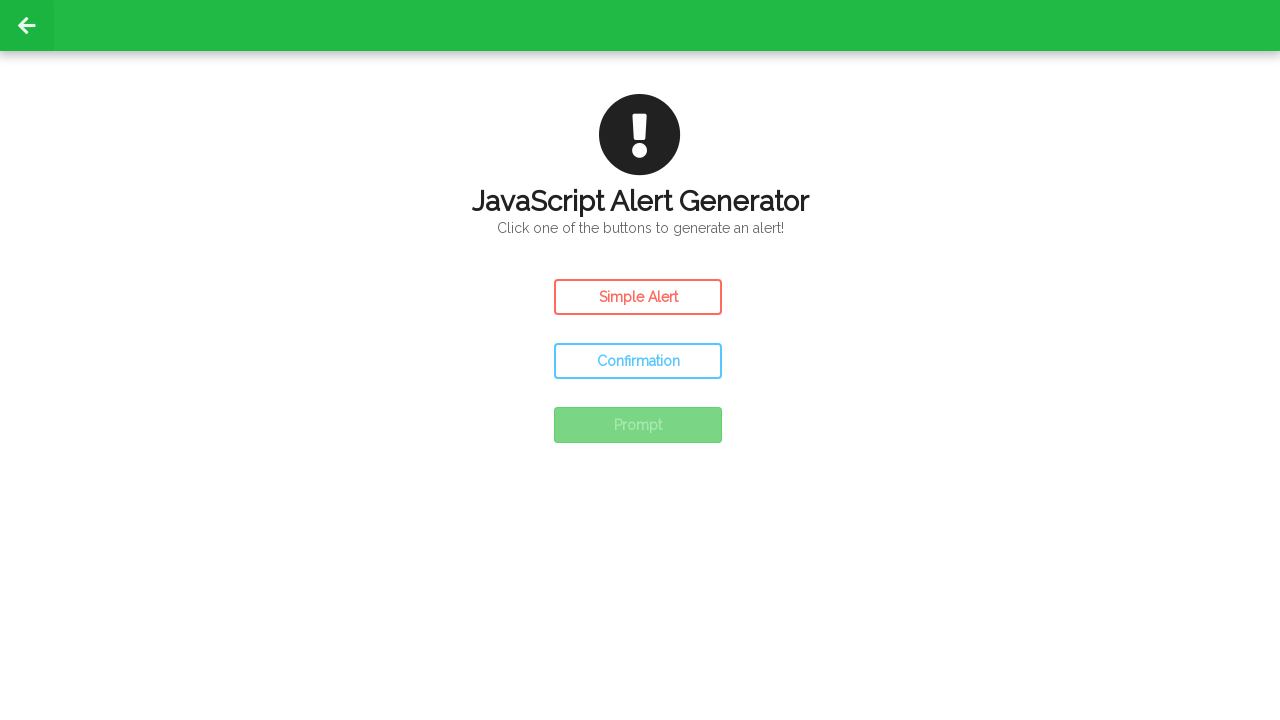

Evaluated JavaScript to trigger pending dialogs
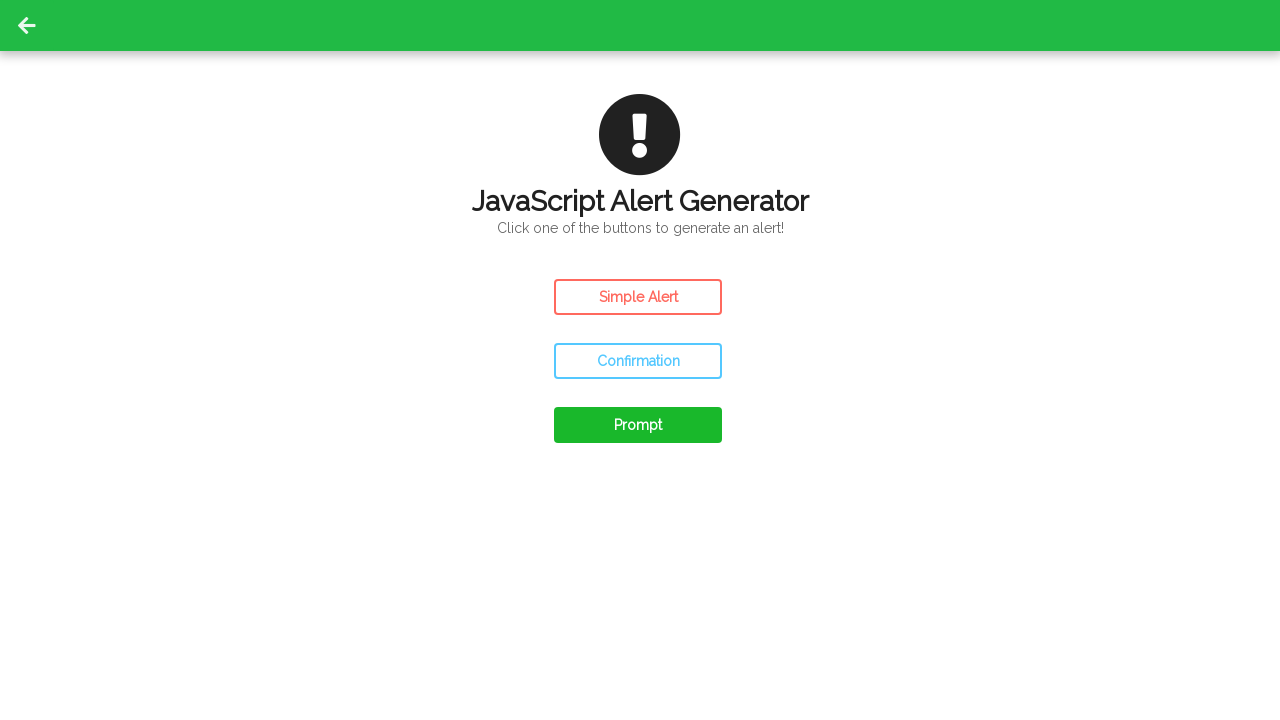

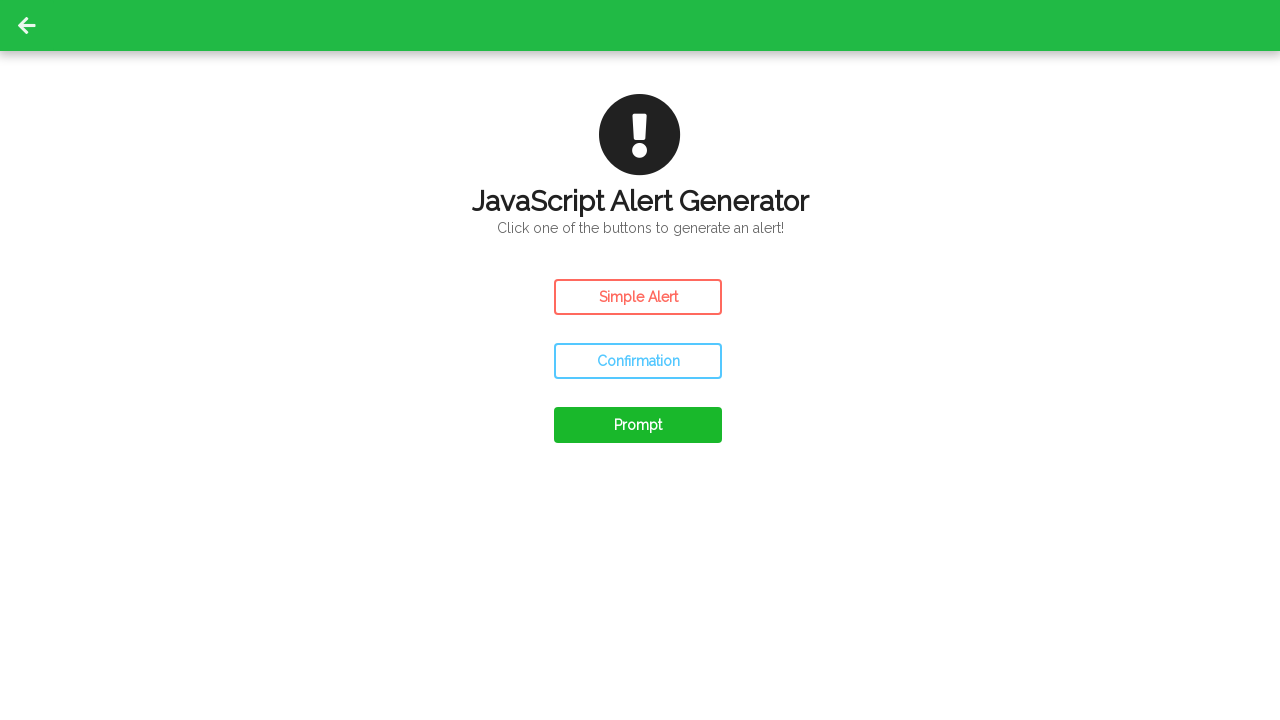